Tests the Add/Remove Elements functionality by clicking the add button multiple times and verifying that the correct number of elements are created

Starting URL: https://the-internet.herokuapp.com

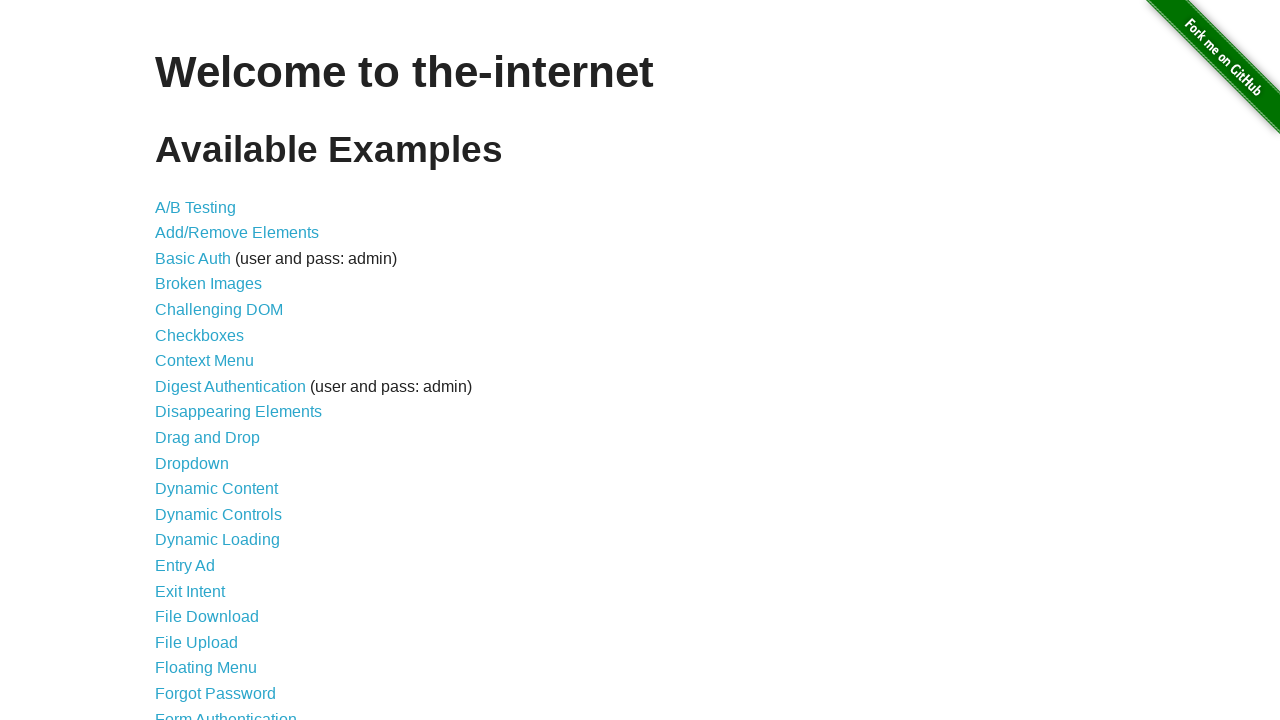

Clicked on Add/Remove Elements link at (237, 233) on a:has-text('Add/Remove Elements')
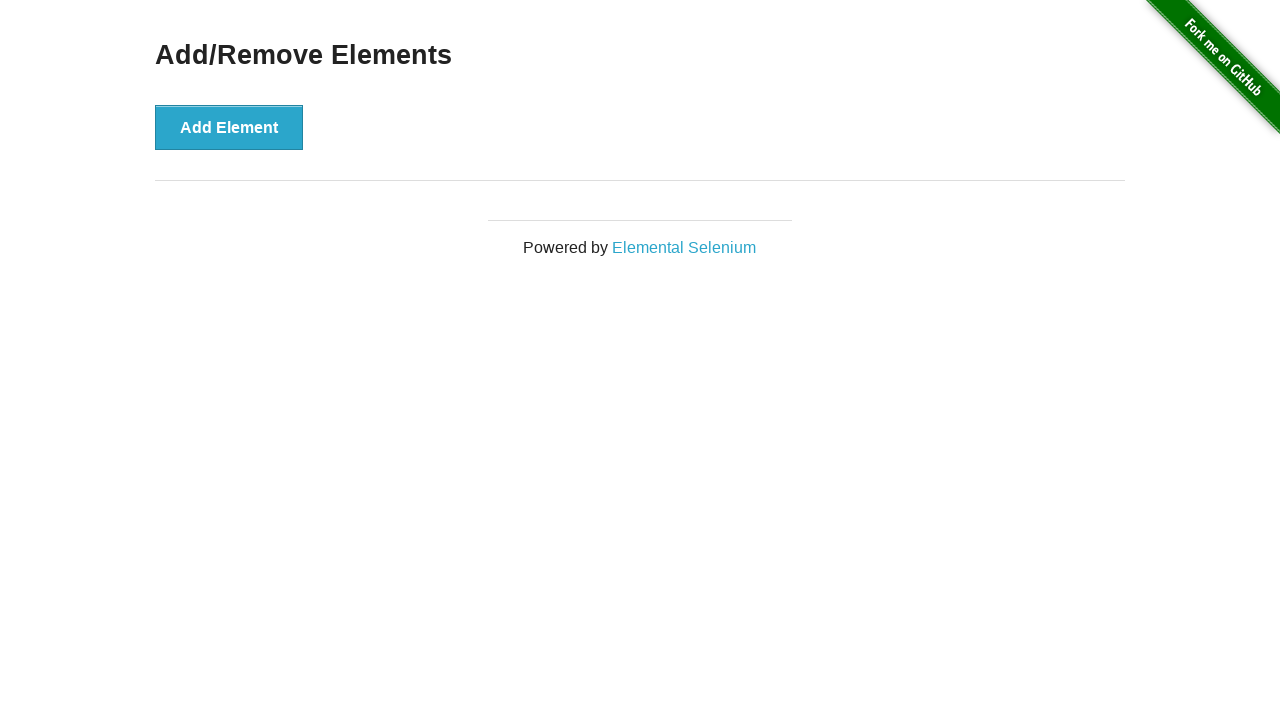

Clicked Add Element button (iteration 1) at (229, 127) on button:has-text('Add Element')
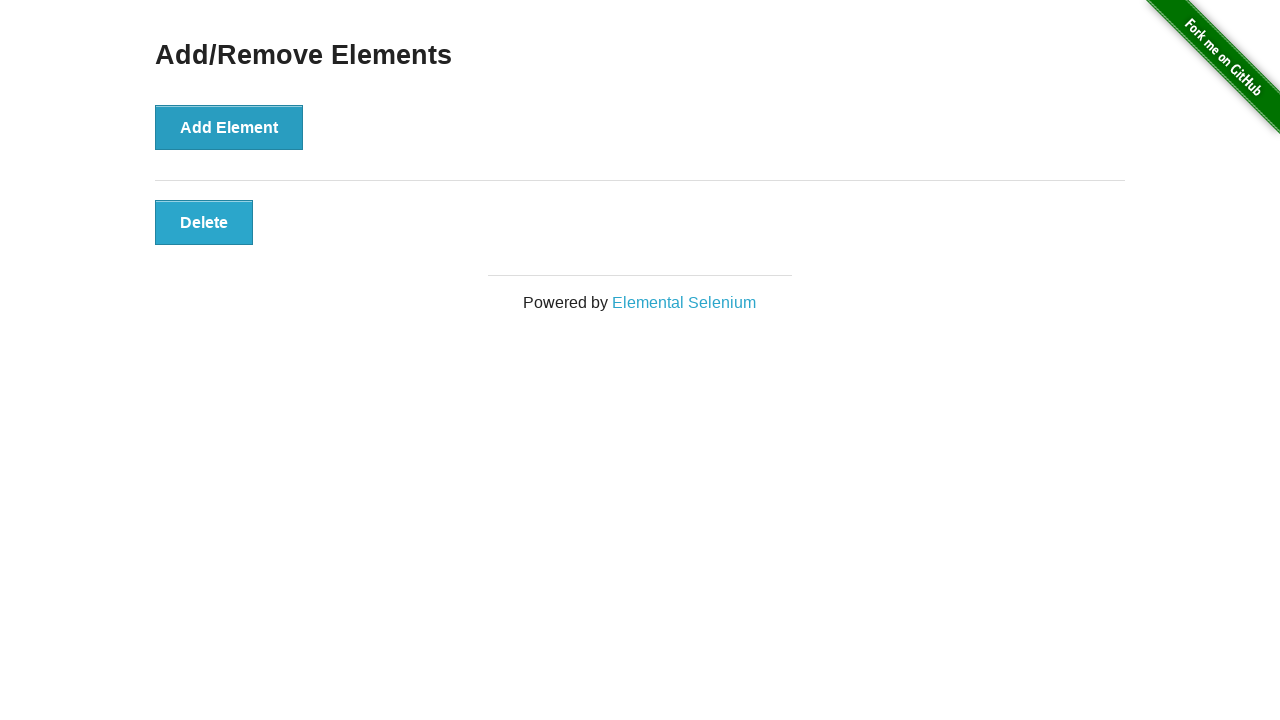

Clicked Add Element button (iteration 2) at (229, 127) on button:has-text('Add Element')
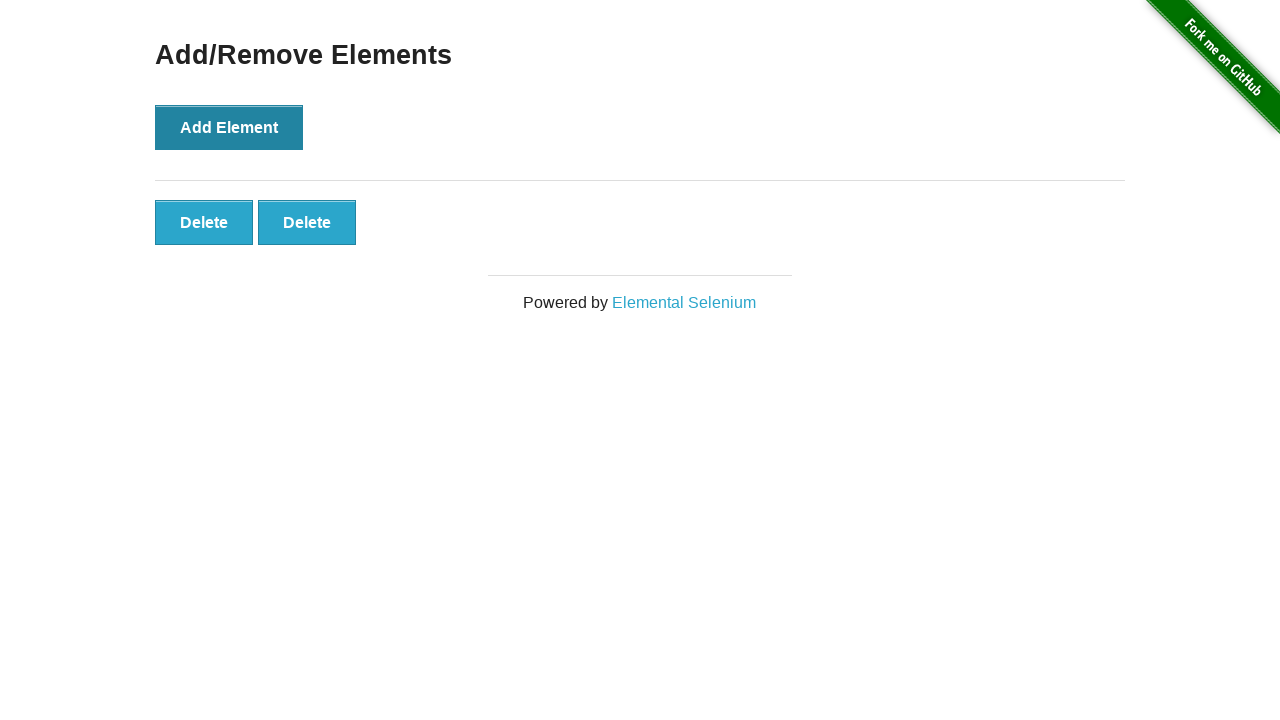

Clicked Add Element button (iteration 3) at (229, 127) on button:has-text('Add Element')
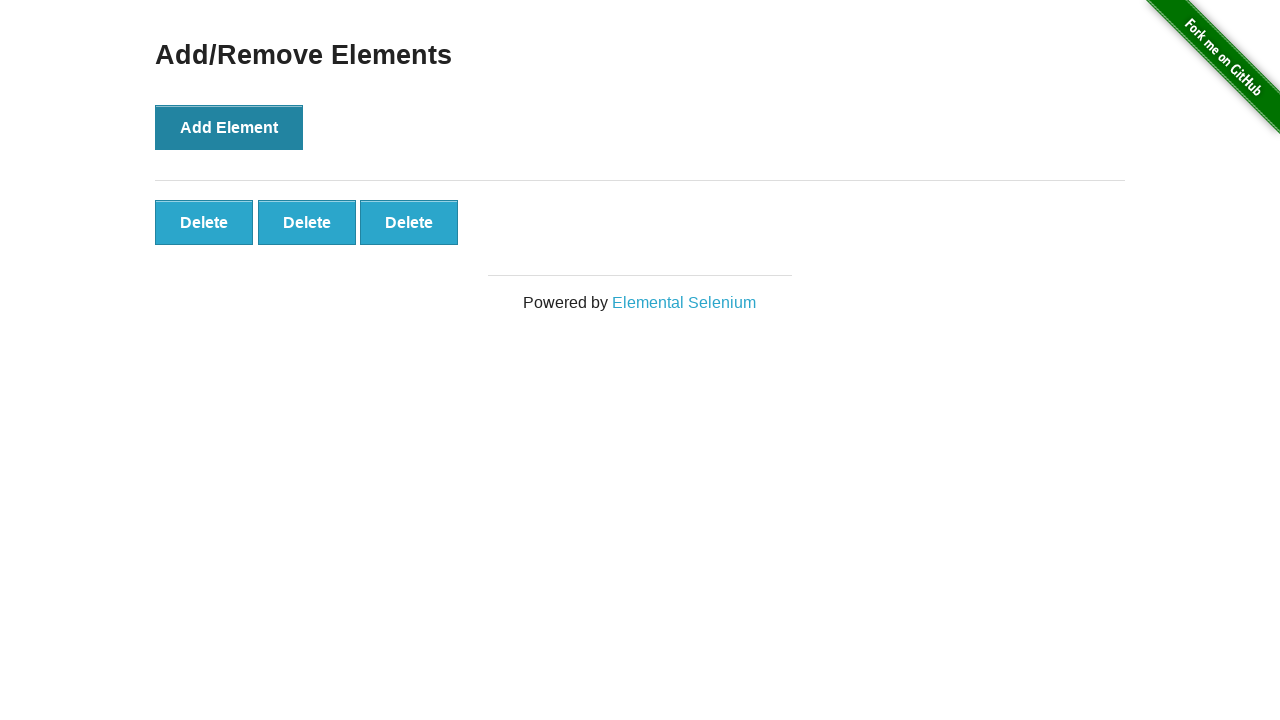

Clicked Add Element button (iteration 4) at (229, 127) on button:has-text('Add Element')
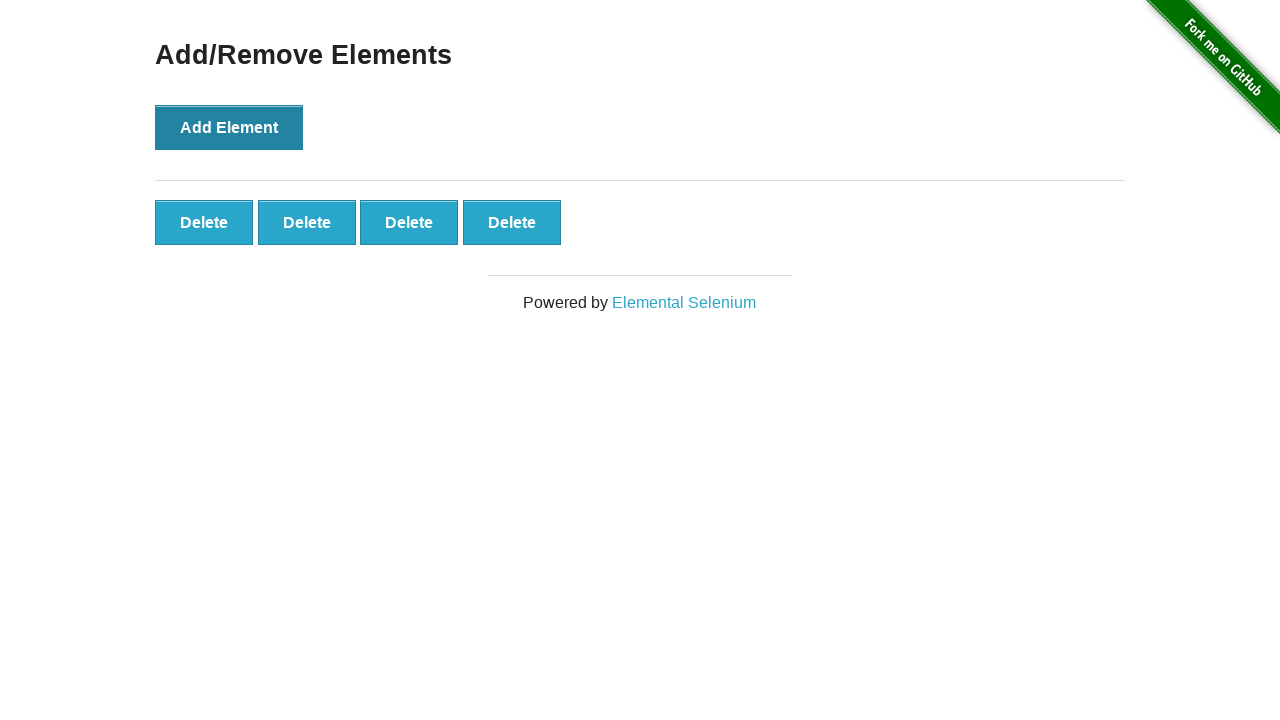

Clicked Add Element button (iteration 5) at (229, 127) on button:has-text('Add Element')
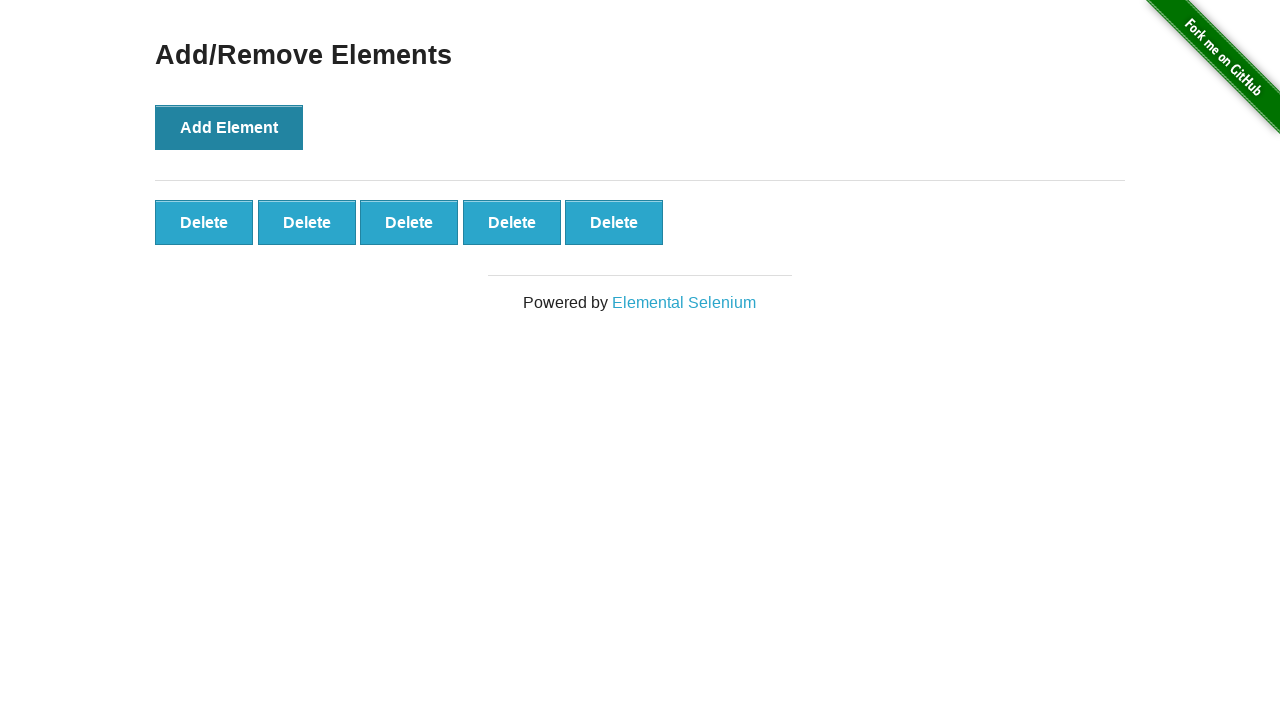

Counted delete buttons: 5
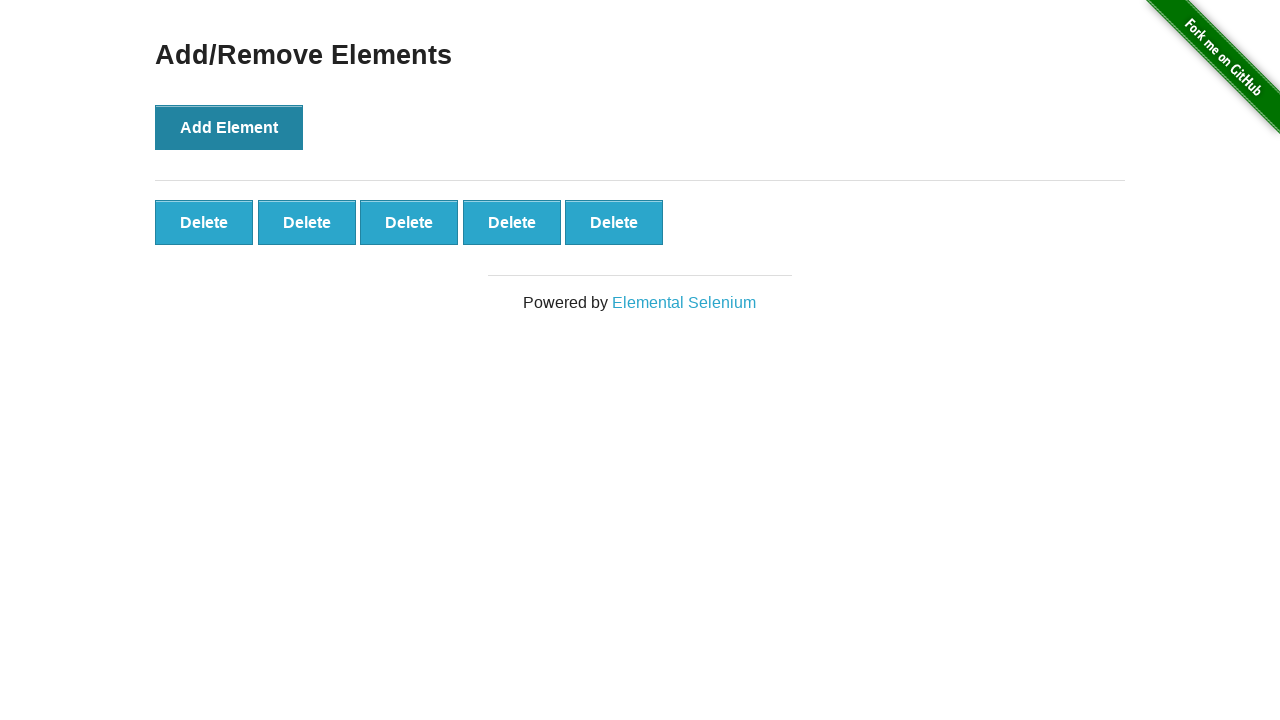

Assertion passed: 5 delete buttons were created as expected
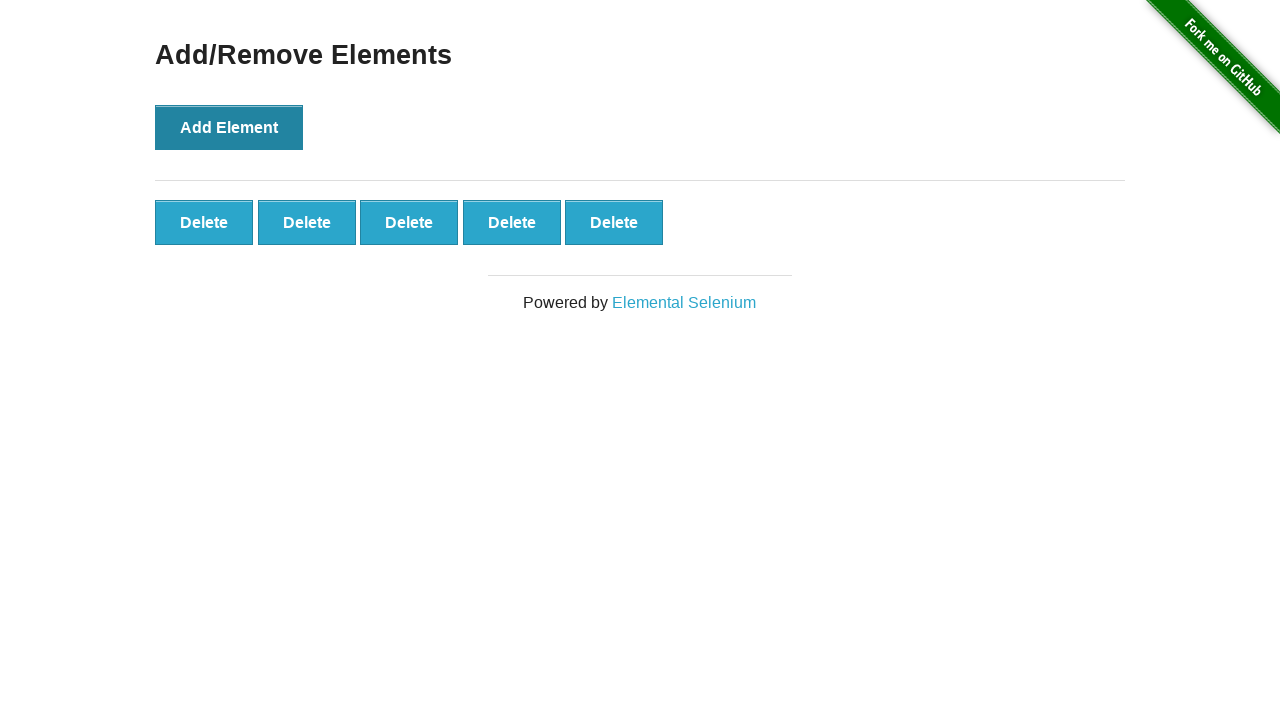

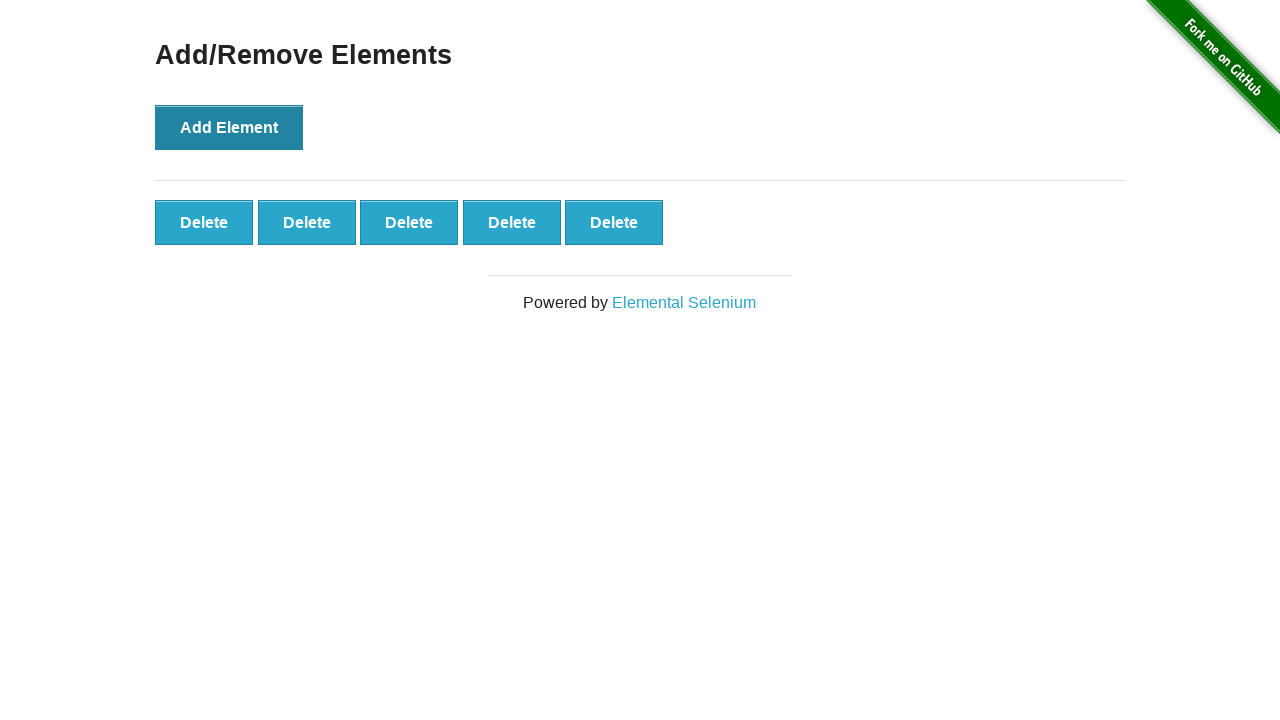